Tests JavaScript information alert by clicking a button that triggers an alert, accepting the alert, and verifying the success message is displayed.

Starting URL: http://practice.cydeo.com/javascript_alerts

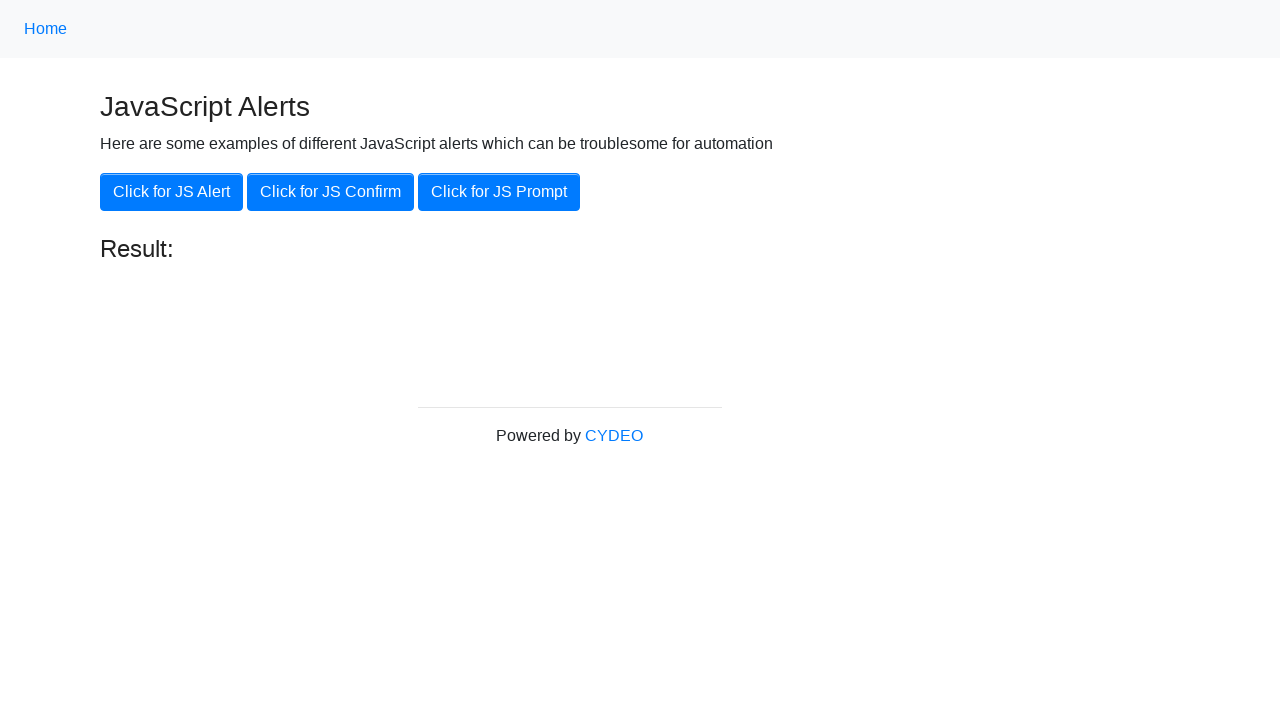

Clicked 'Click for JS Alert' button to trigger JavaScript alert at (172, 192) on xpath=//button[.='Click for JS Alert']
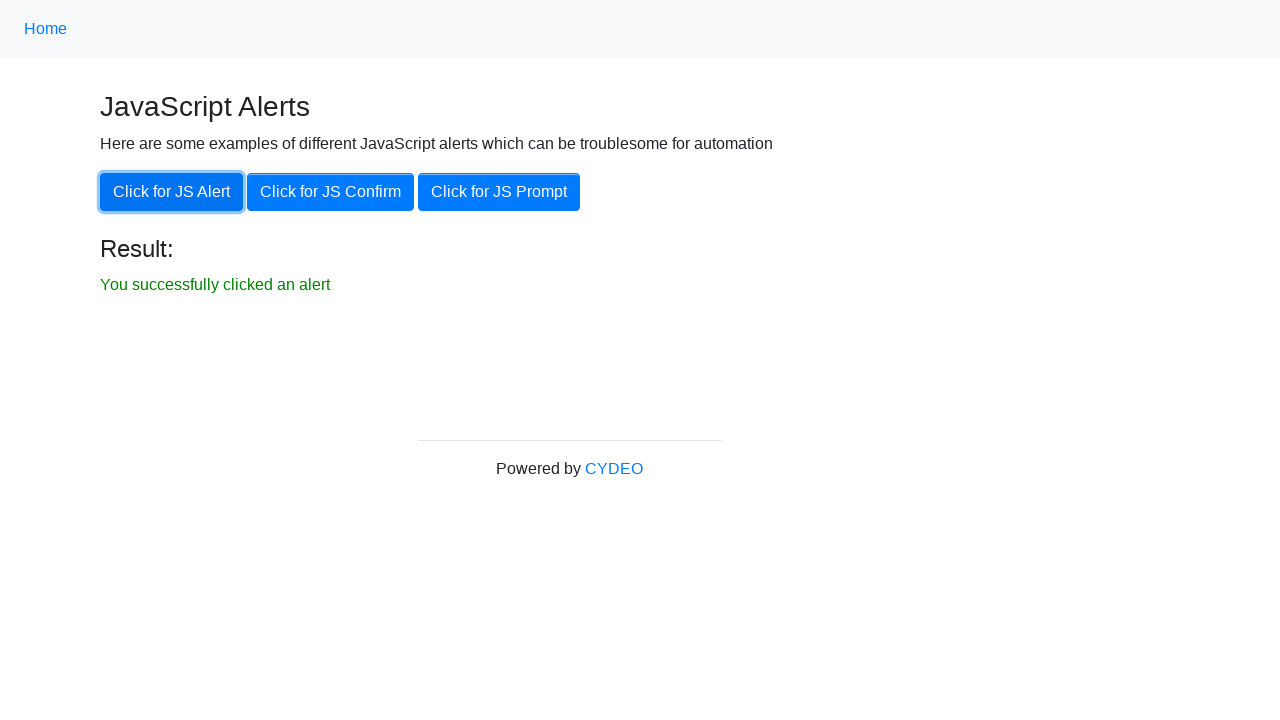

Set up dialog handler to accept the alert
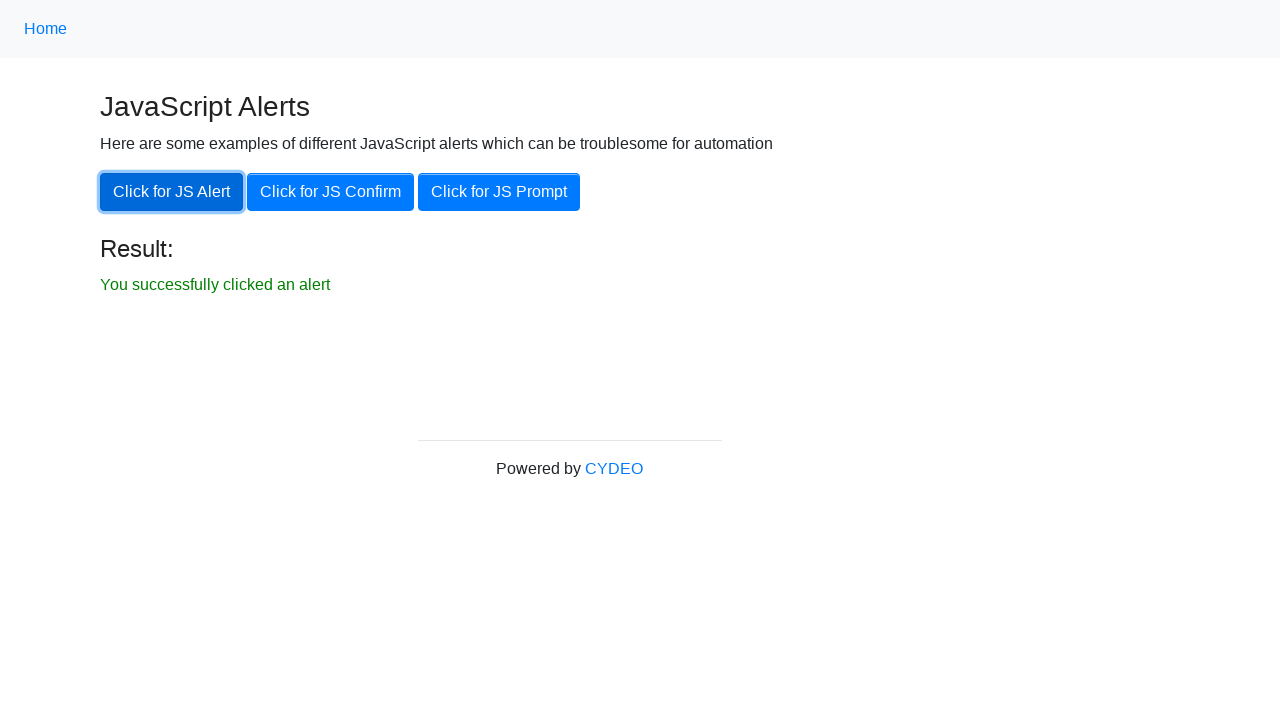

Located result text element
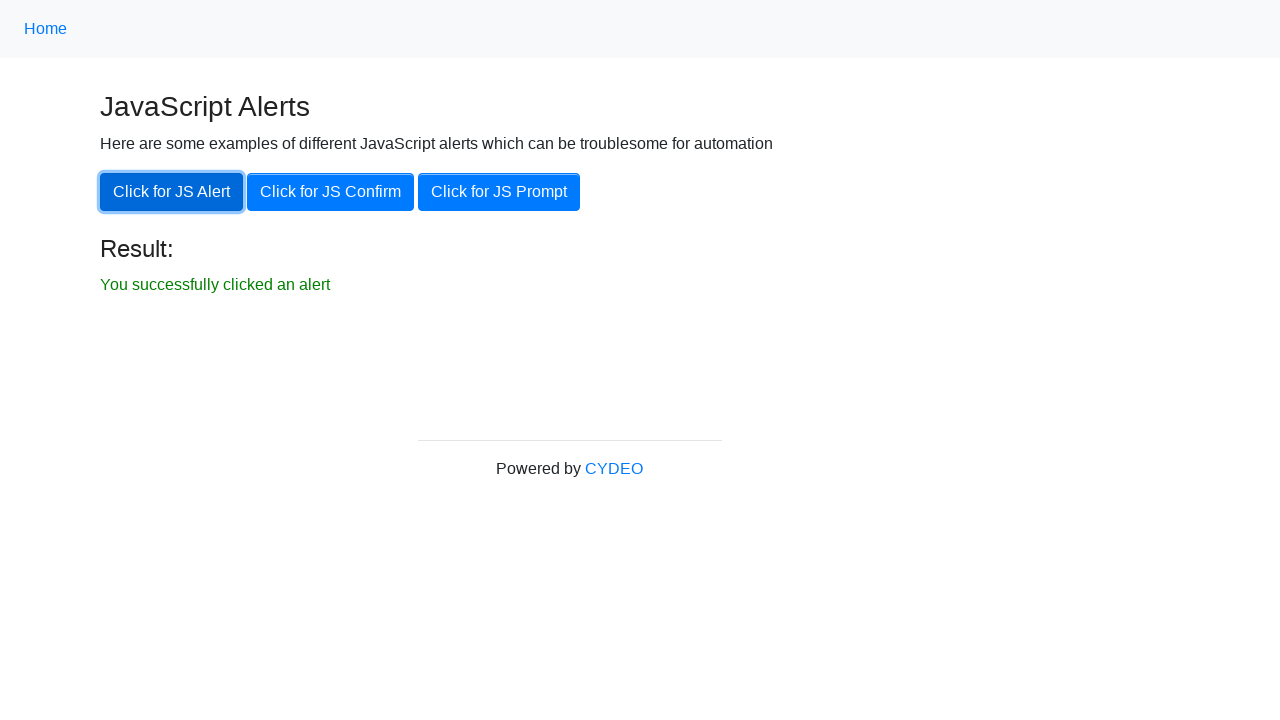

Success message became visible after accepting alert
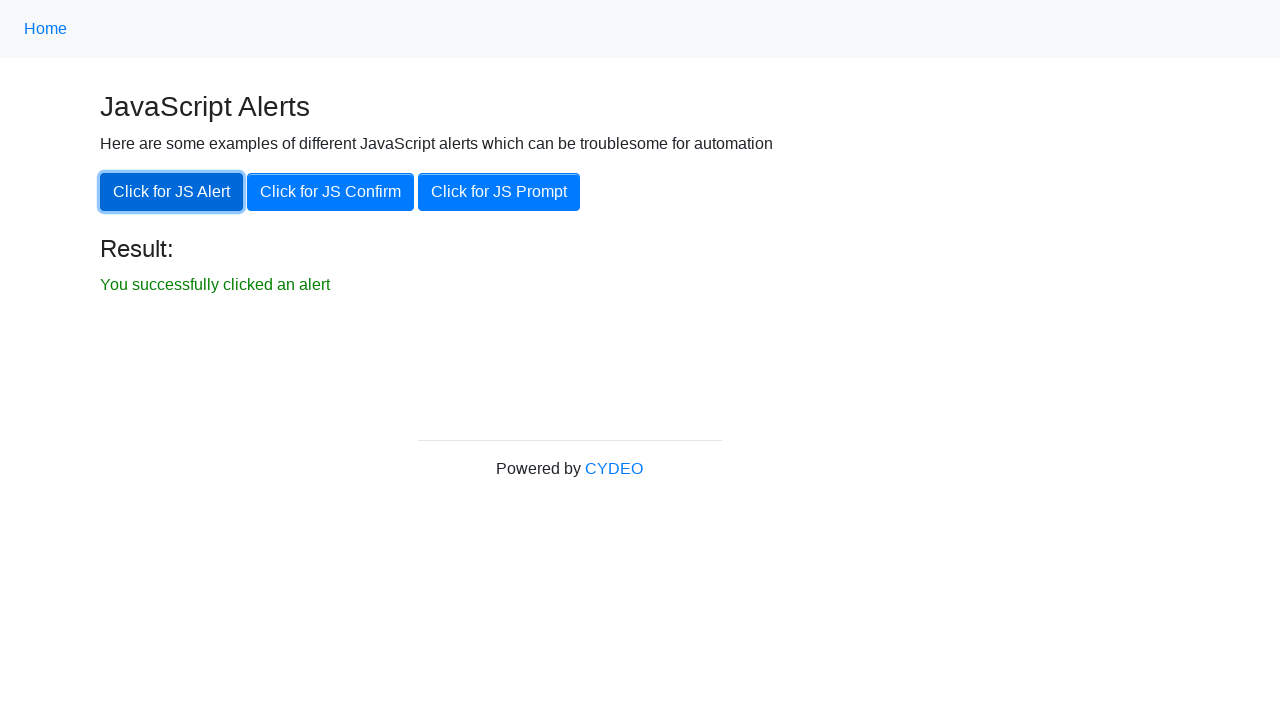

Verified success message text: 'You successfully clicked an alert'
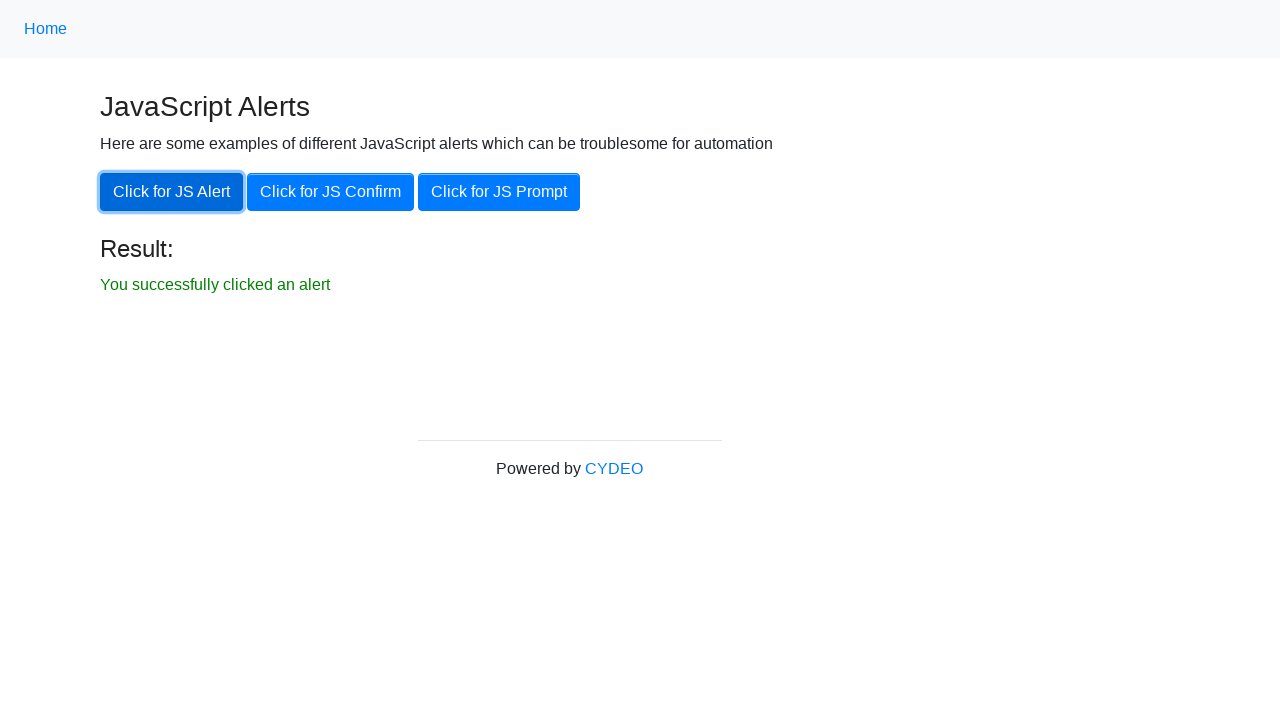

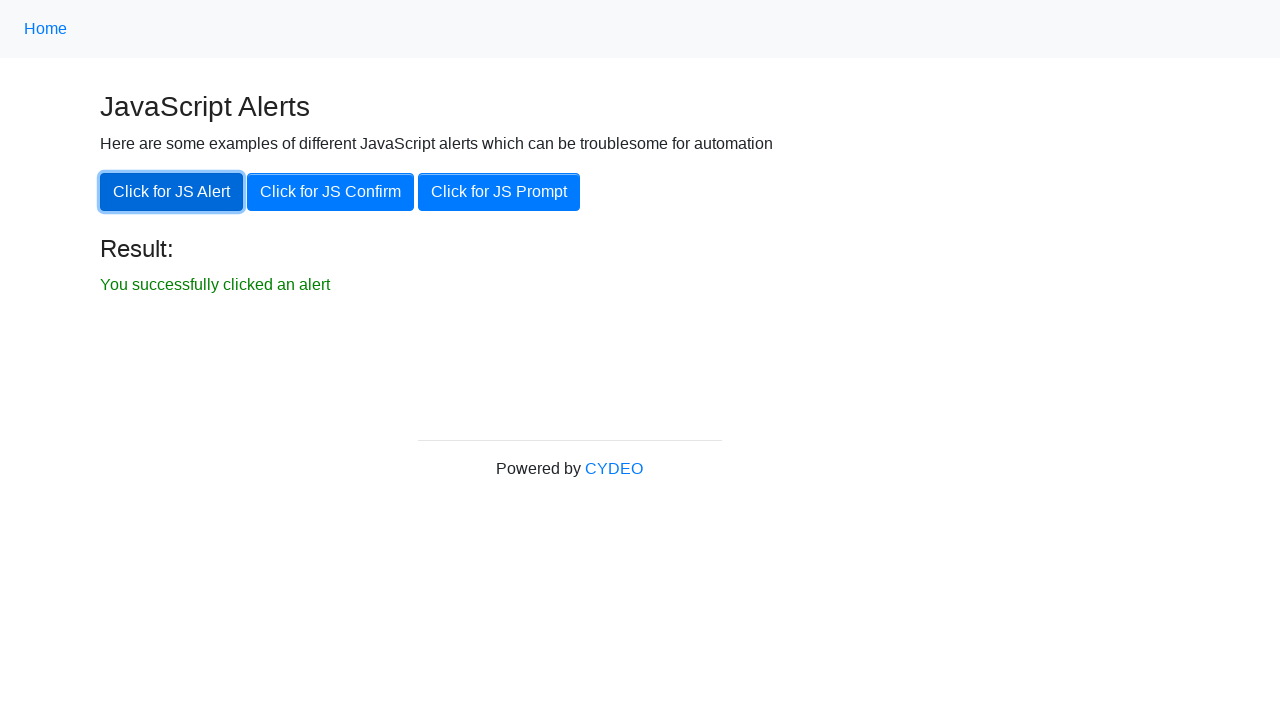